Simple test that navigates to the Otus website and verifies the page loads successfully

Starting URL: https://otus.ru

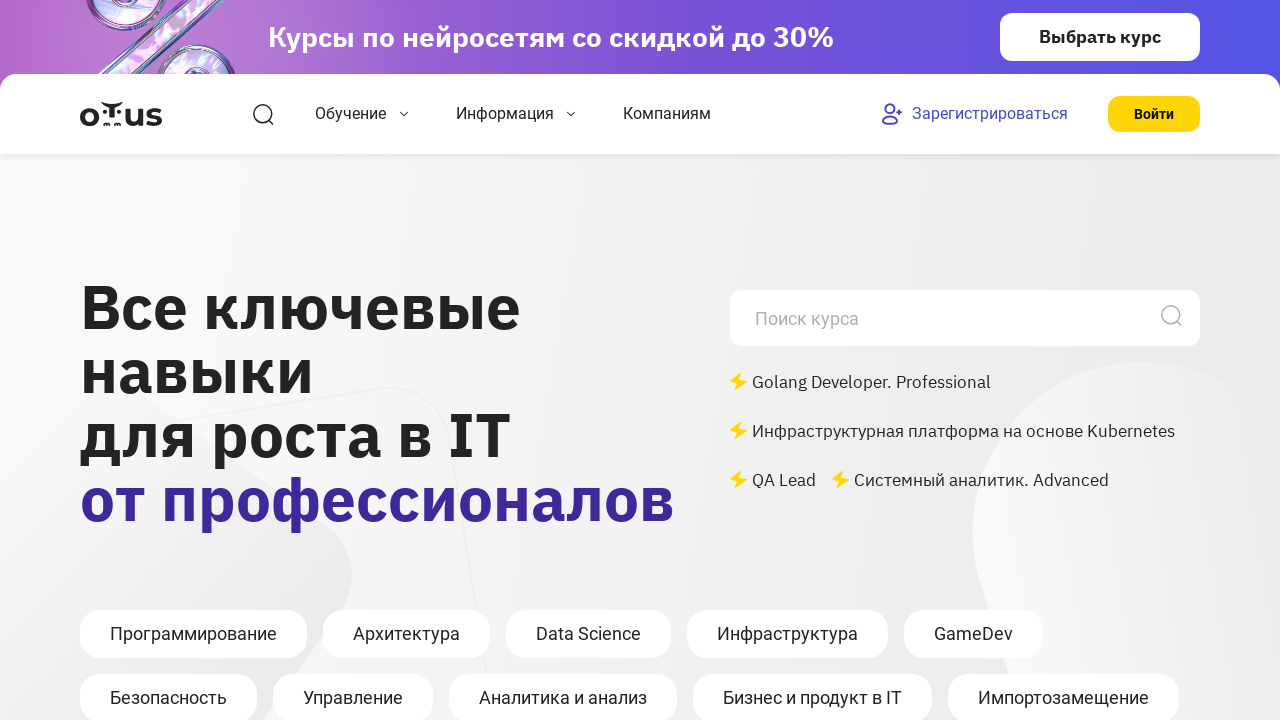

Navigated to https://otus.ru and waited for DOM content to load
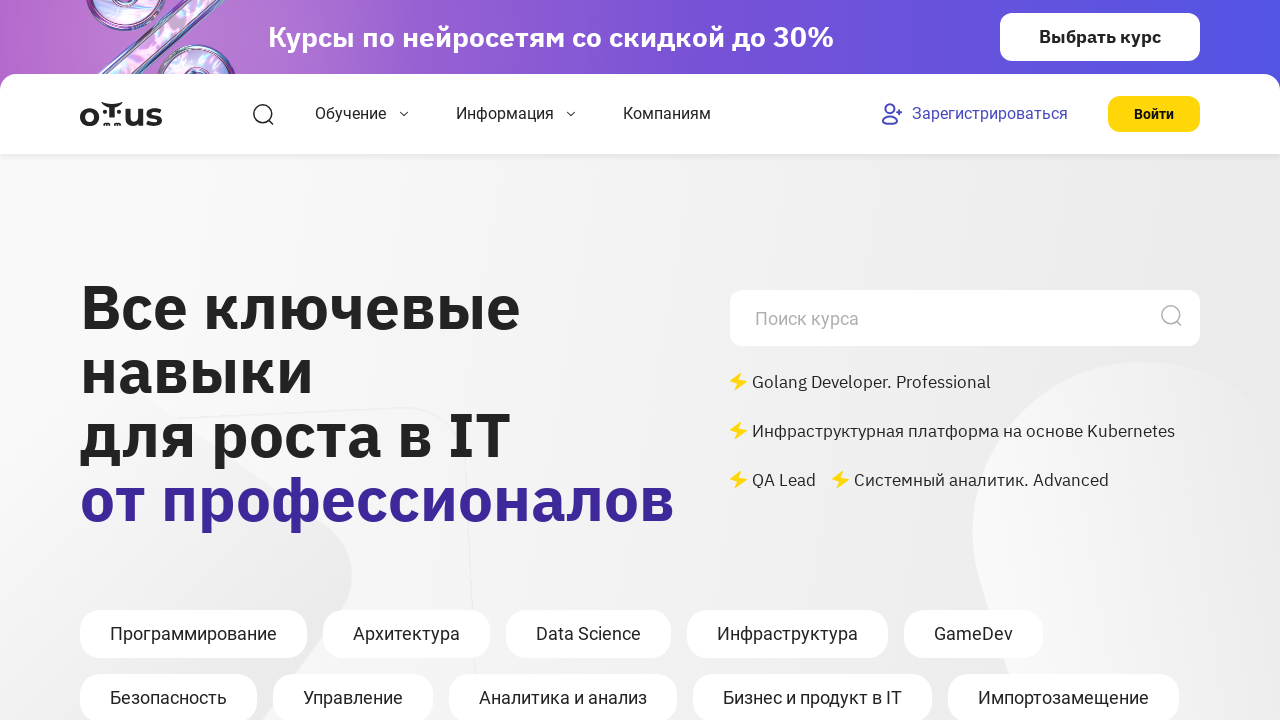

Verified page loaded by confirming body element is present
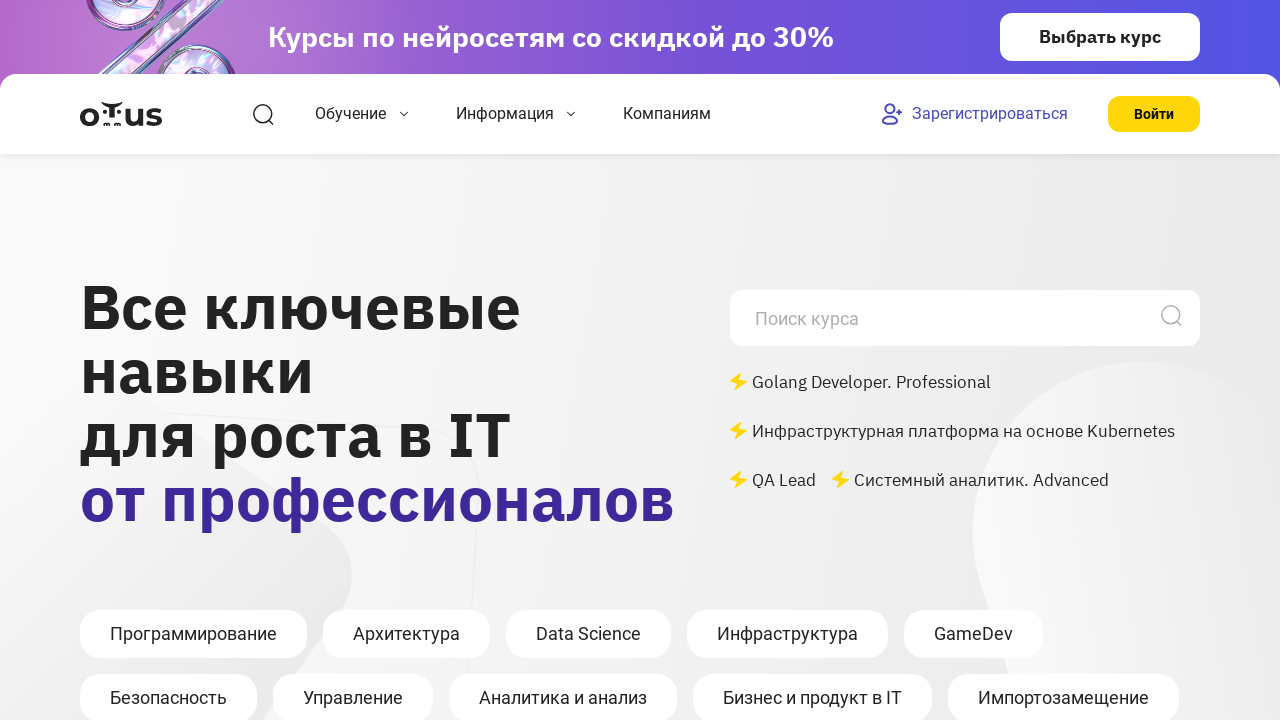

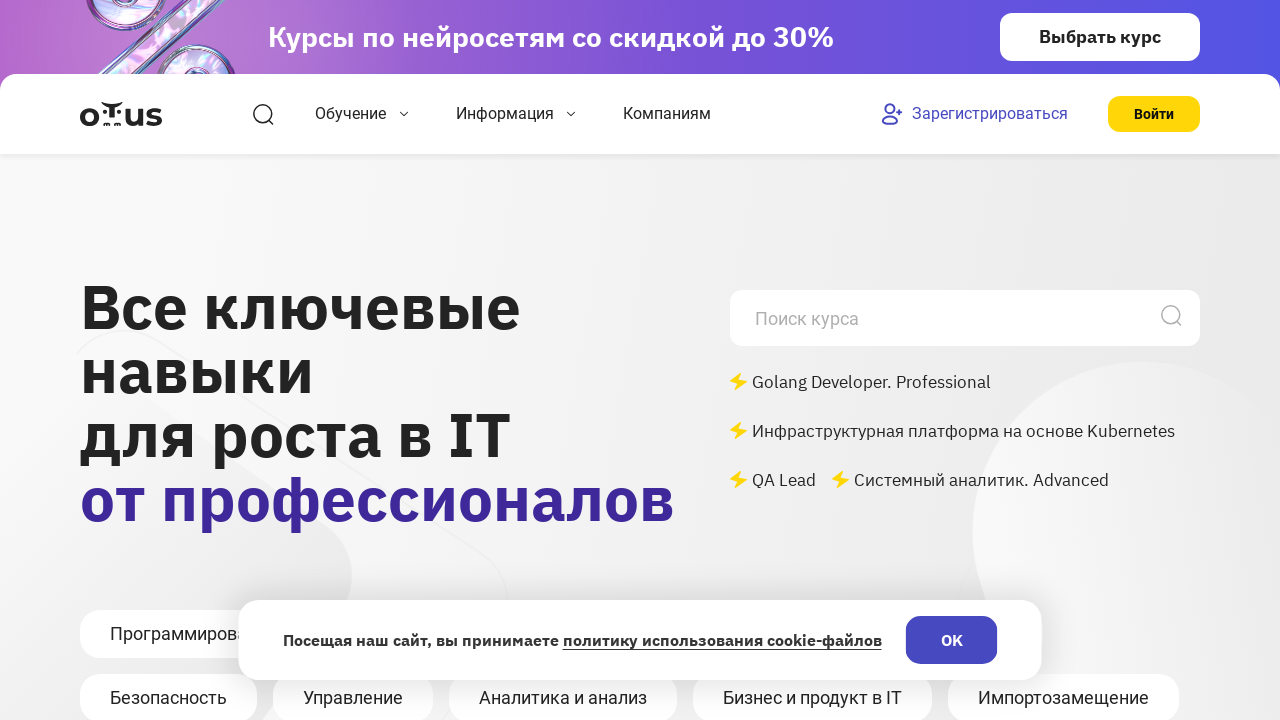